Tests a math puzzle form by extracting a hidden value from an element attribute, calculating the answer using a logarithmic formula, filling in the result, checking two robot-verification checkboxes, and submitting the form.

Starting URL: http://suninjuly.github.io/get_attribute.html

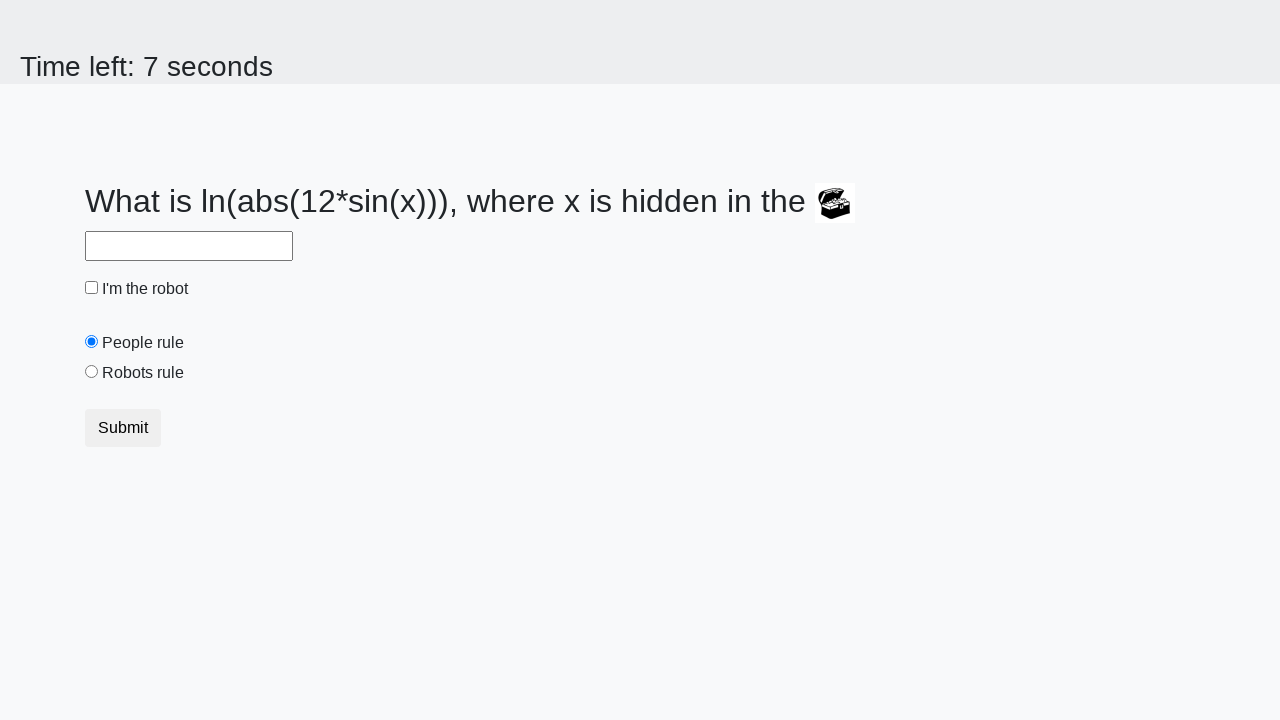

Located treasure element with ID 'treasure'
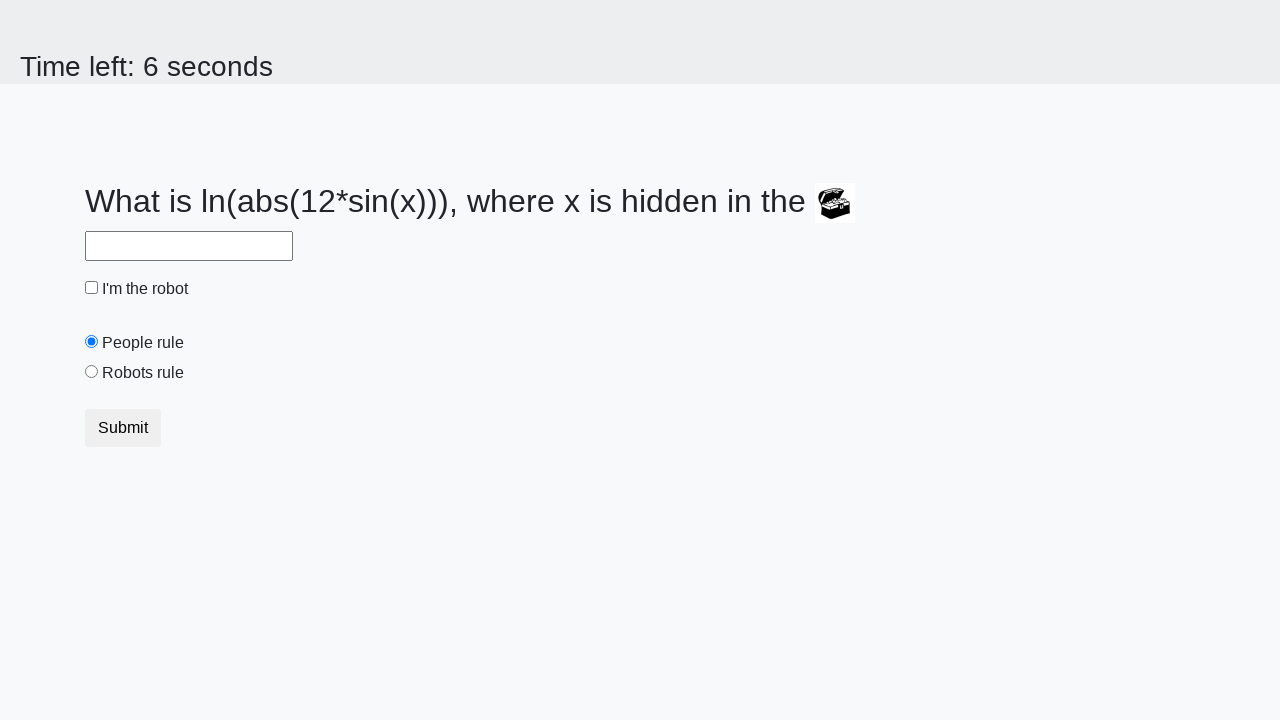

Extracted hidden valuex attribute from treasure element: 752
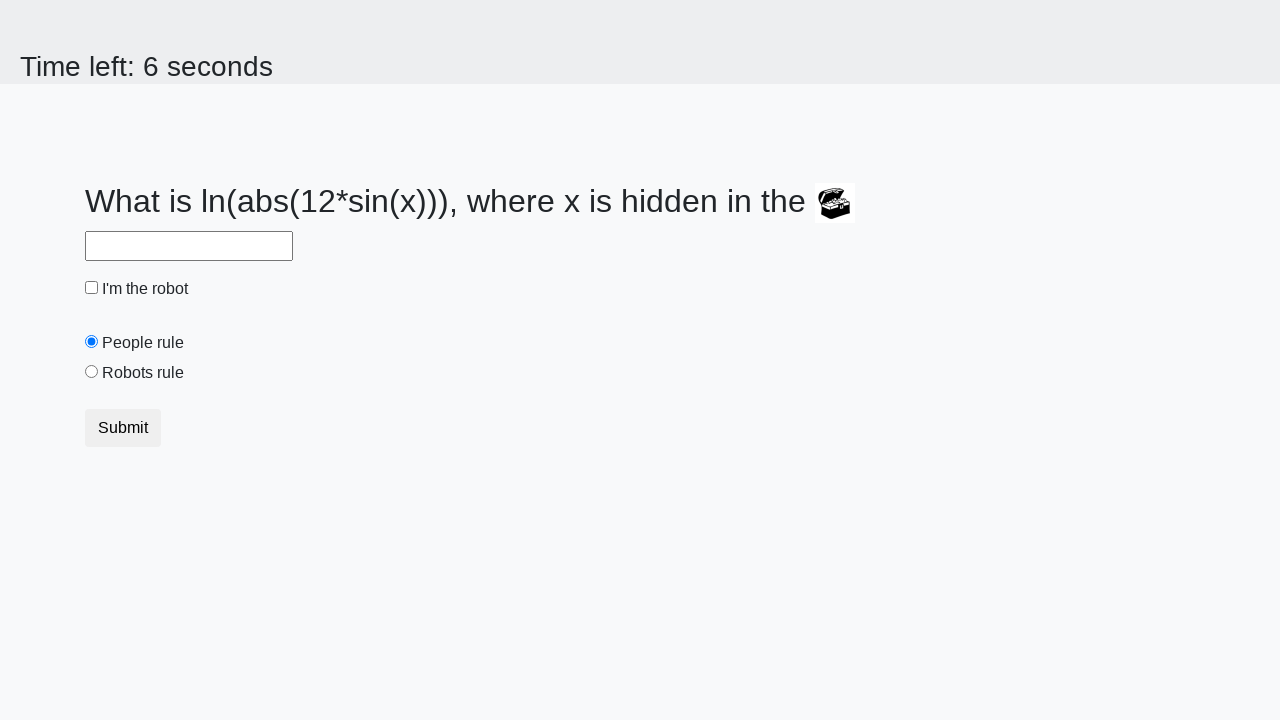

Calculated answer using logarithmic formula: 2.397763257736384
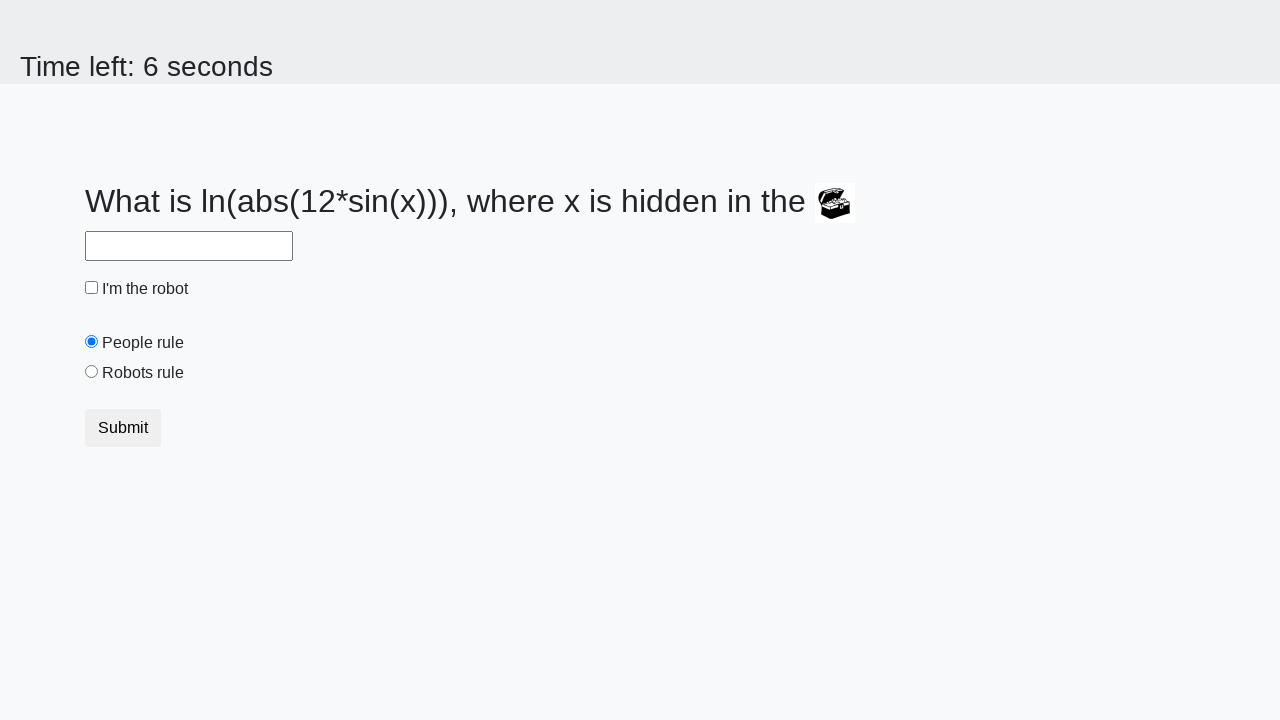

Filled answer field with calculated value: 2.397763257736384 on #answer
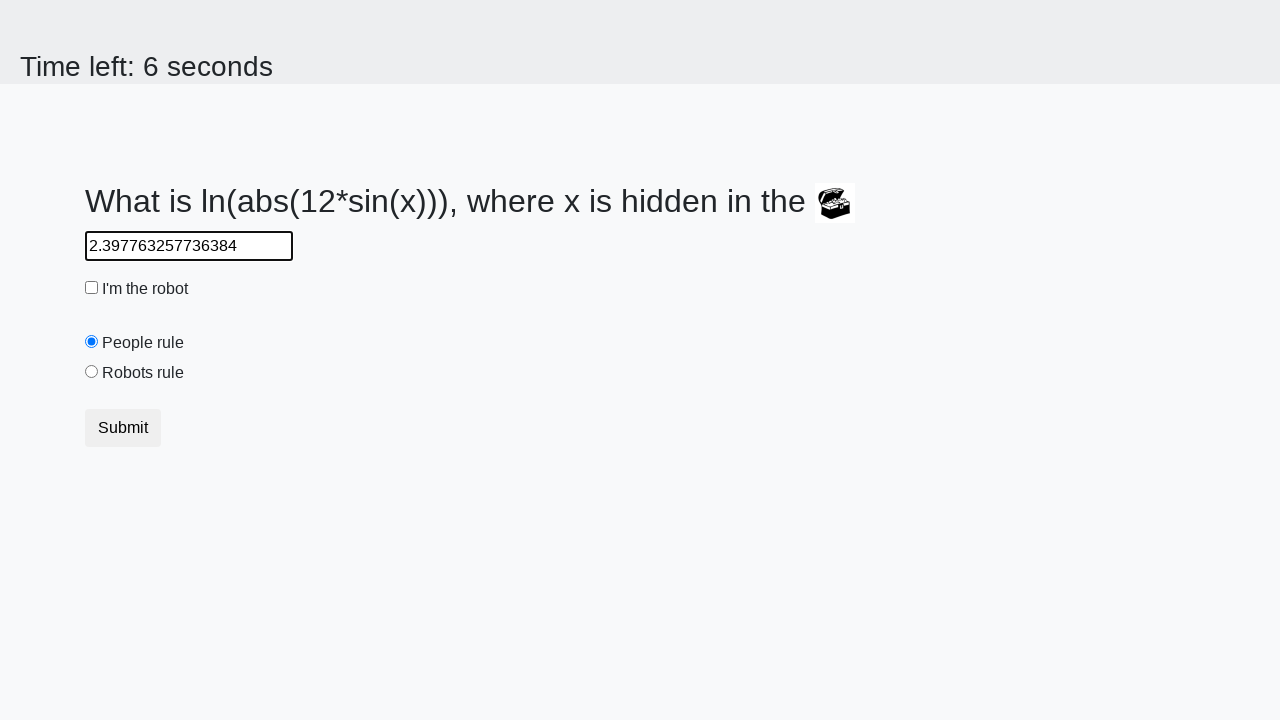

Checked robot verification checkbox at (92, 288) on #robotCheckbox
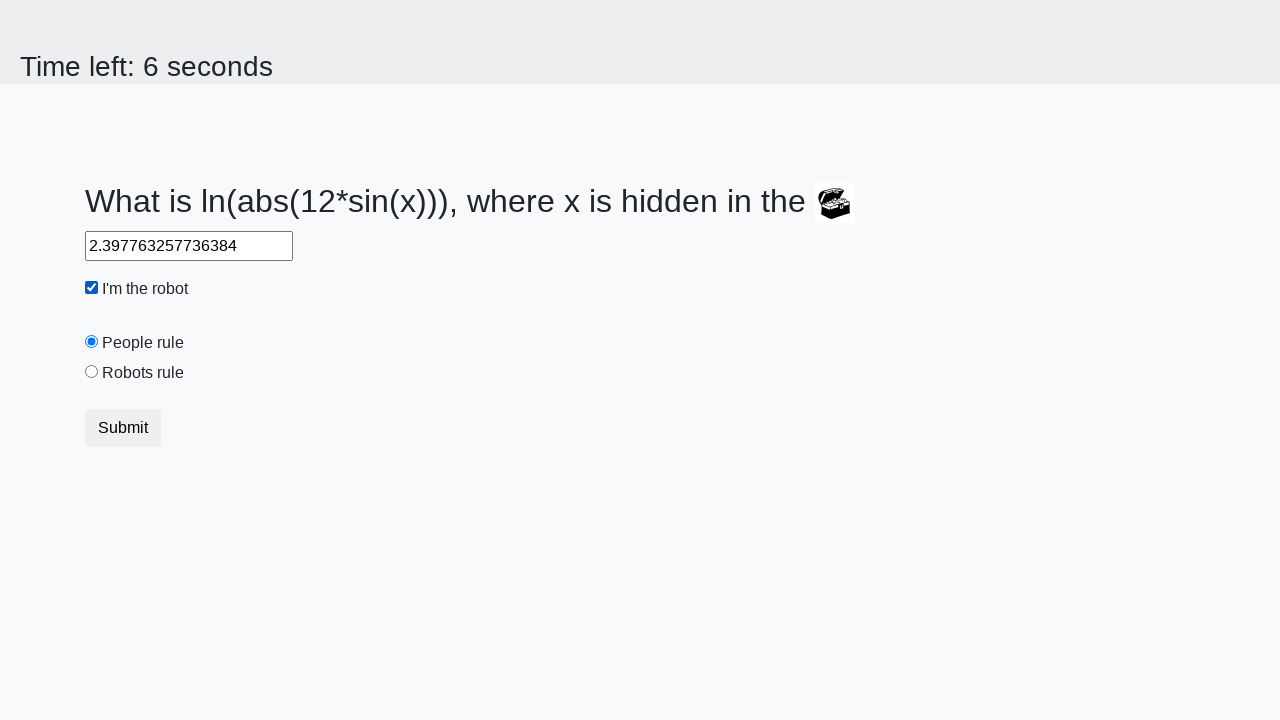

Checked robots rule checkbox at (92, 372) on #robotsRule
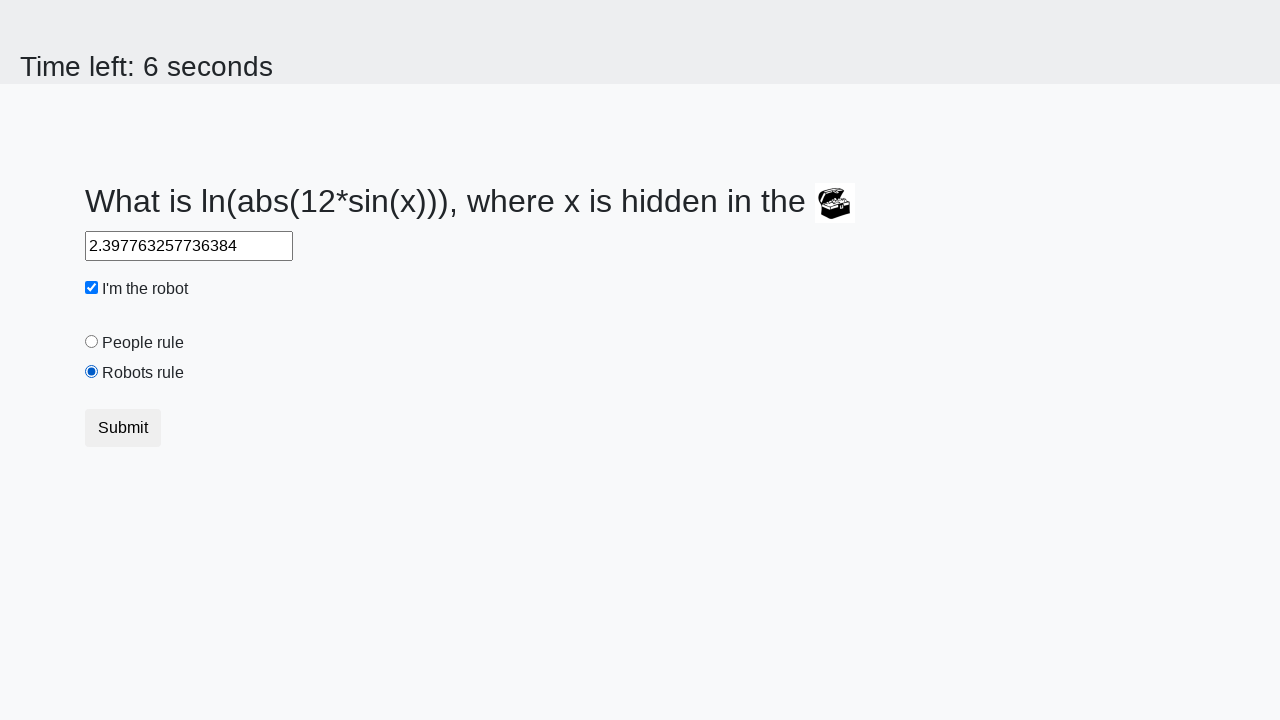

Clicked submit button to complete form submission at (123, 428) on button[type='submit']
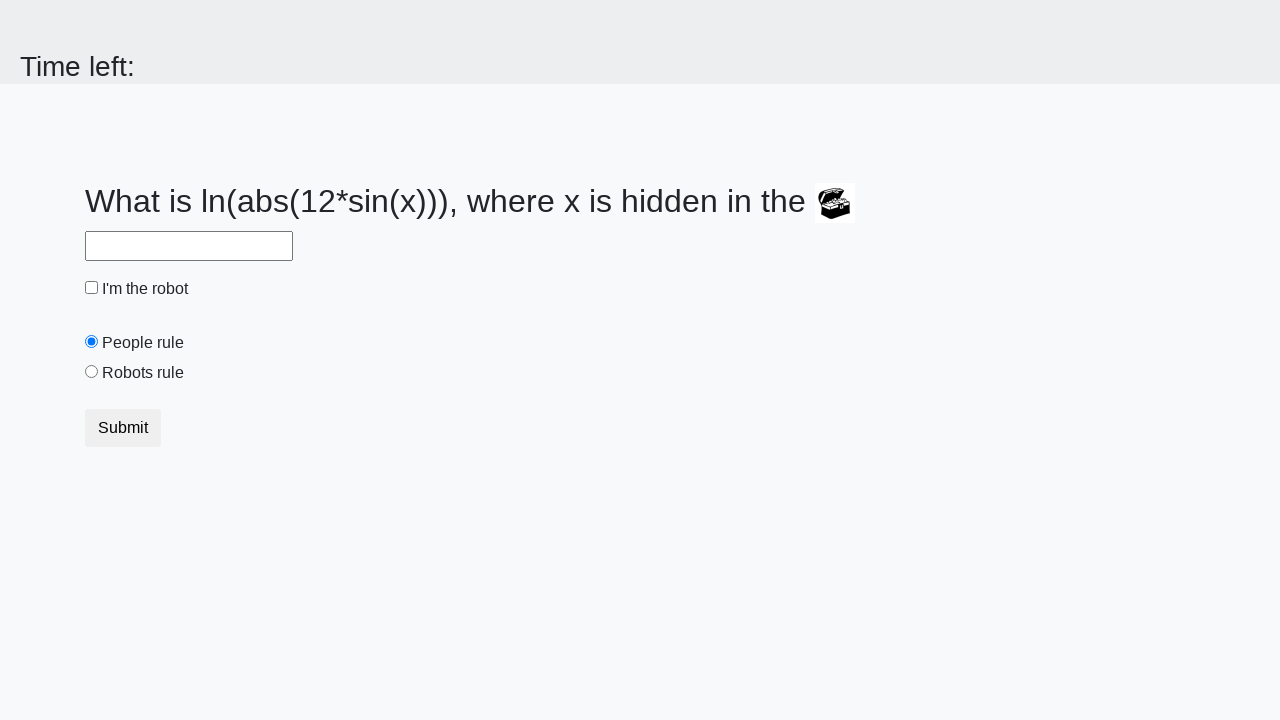

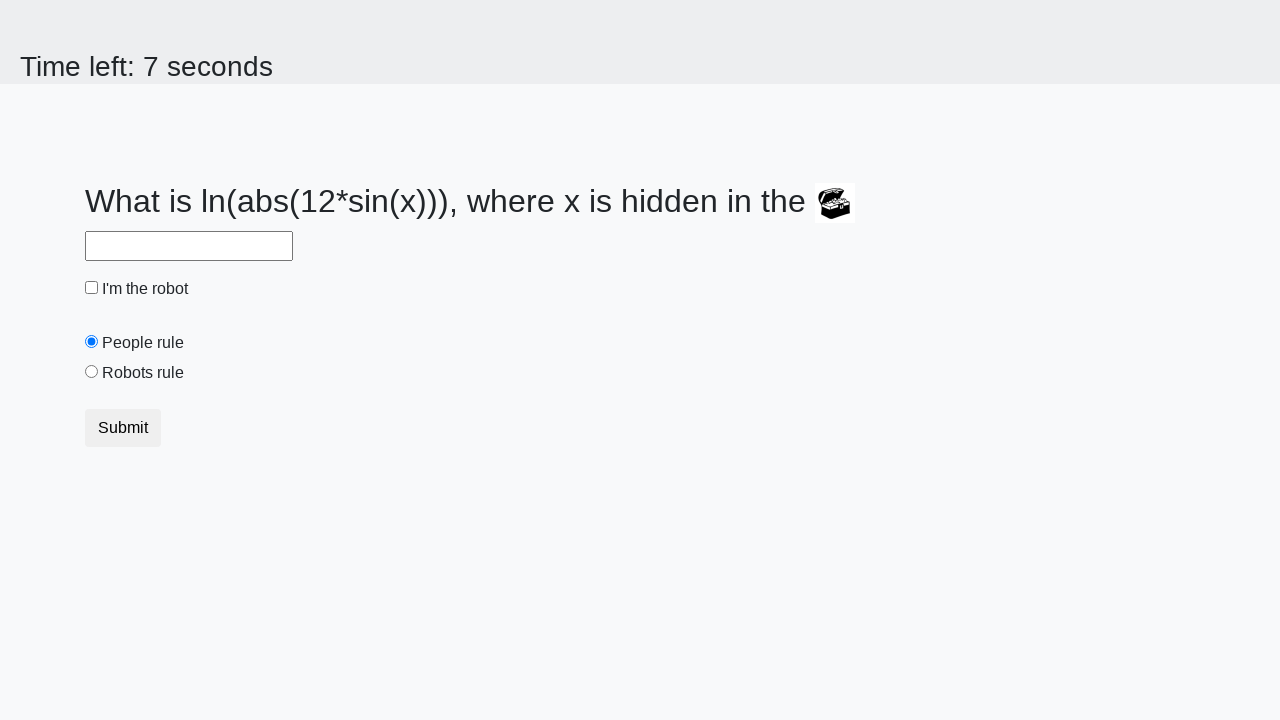